Tests the Canada Games alumni search functionality by filling in search filters (first name, last name) and submitting the form to find matching alumni records

Starting URL: https://cgc.gems.pro/AlumCgc/Alumni/FindAlumni_List.aspx?SiteMapTreeExpanded=cf477dd3-6fe7-4299-a66d-96a49c86ab9d&SetLanguage=en-CA

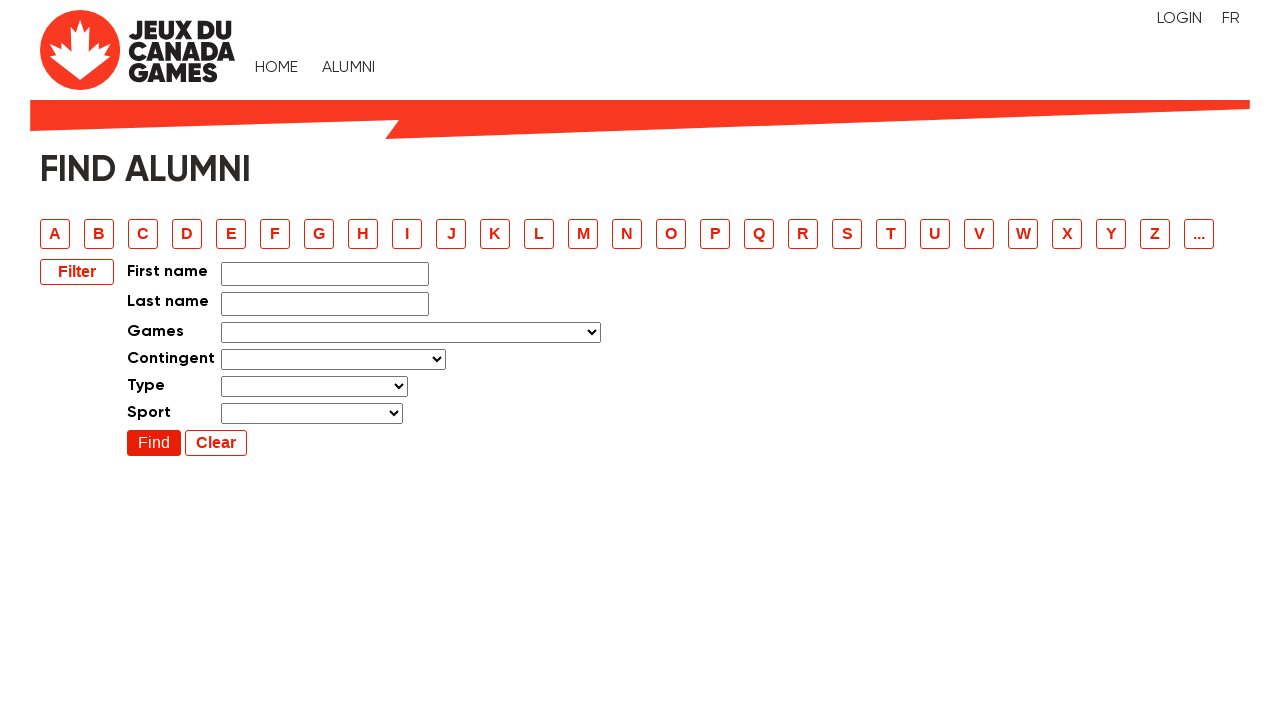

Filled first name filter with 'Mark' on input[name='ctl00$ContentPlaceHolder1$txtFirstName']
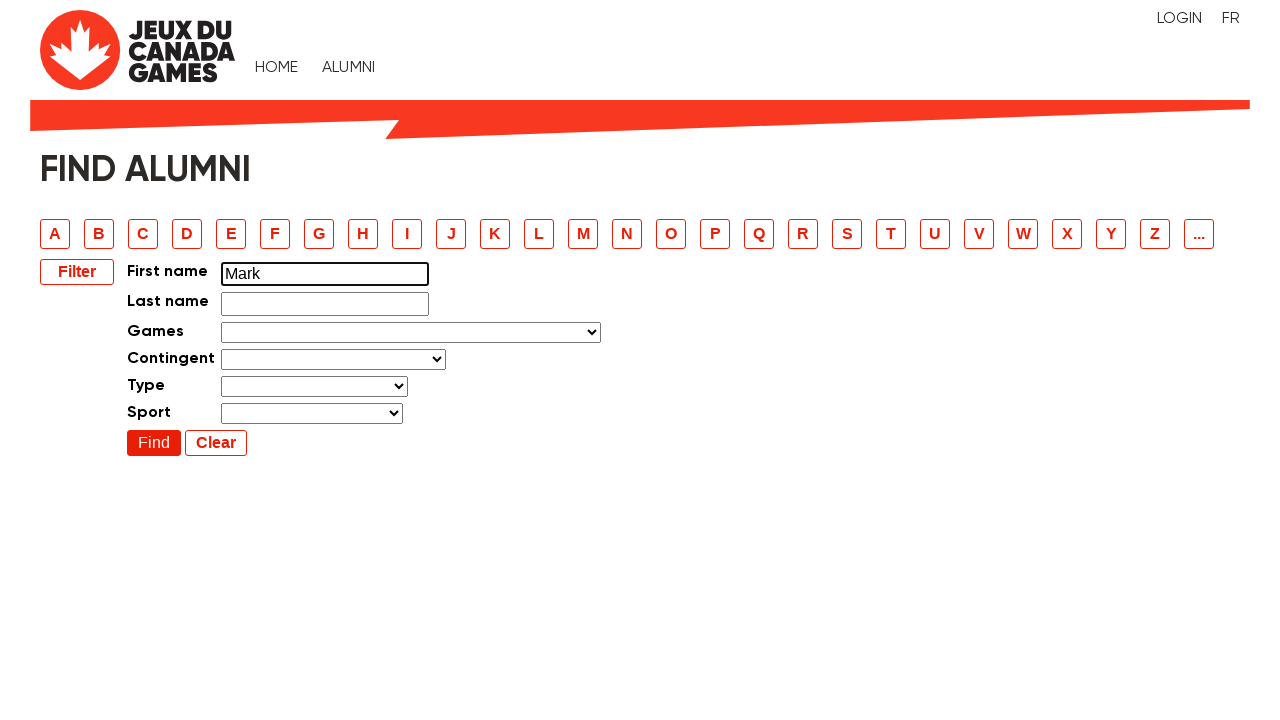

Filled last name filter with 'H' on input[name='ctl00$ContentPlaceHolder1$txtLastName']
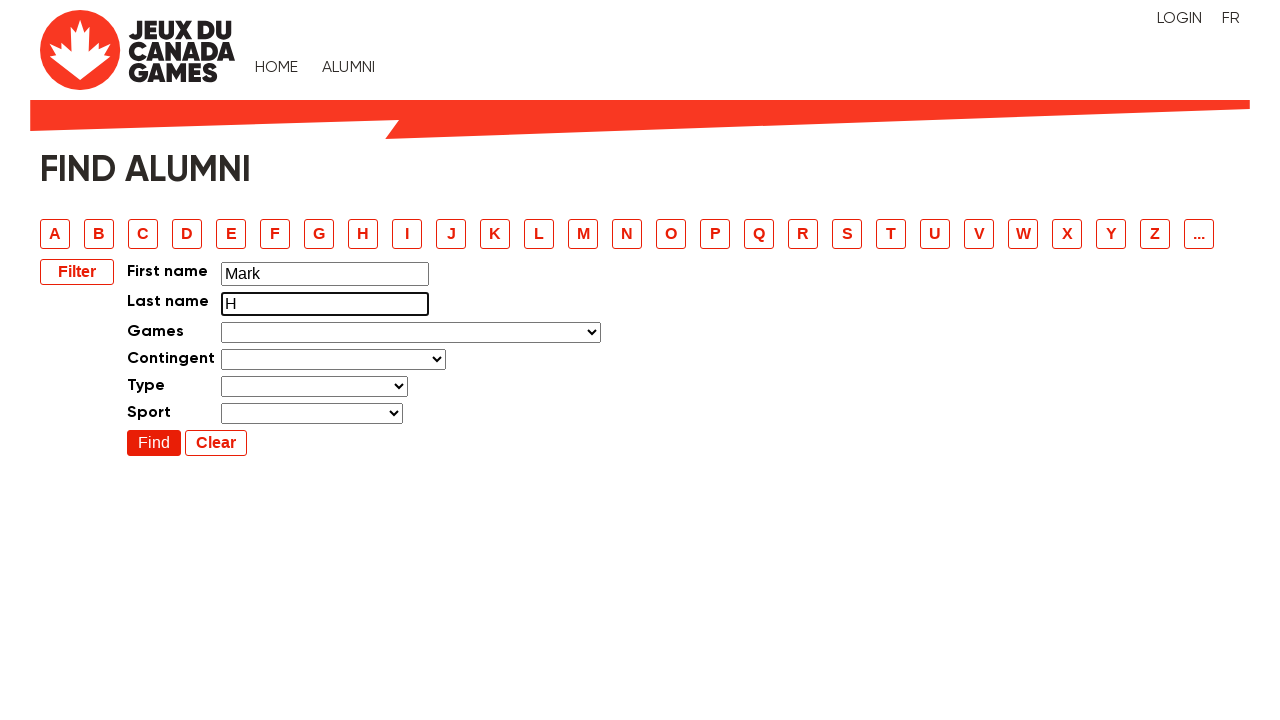

Clicked Games dropdown filter at (411, 333) on #ctl00_ContentPlaceHolder1_selSetOfGames
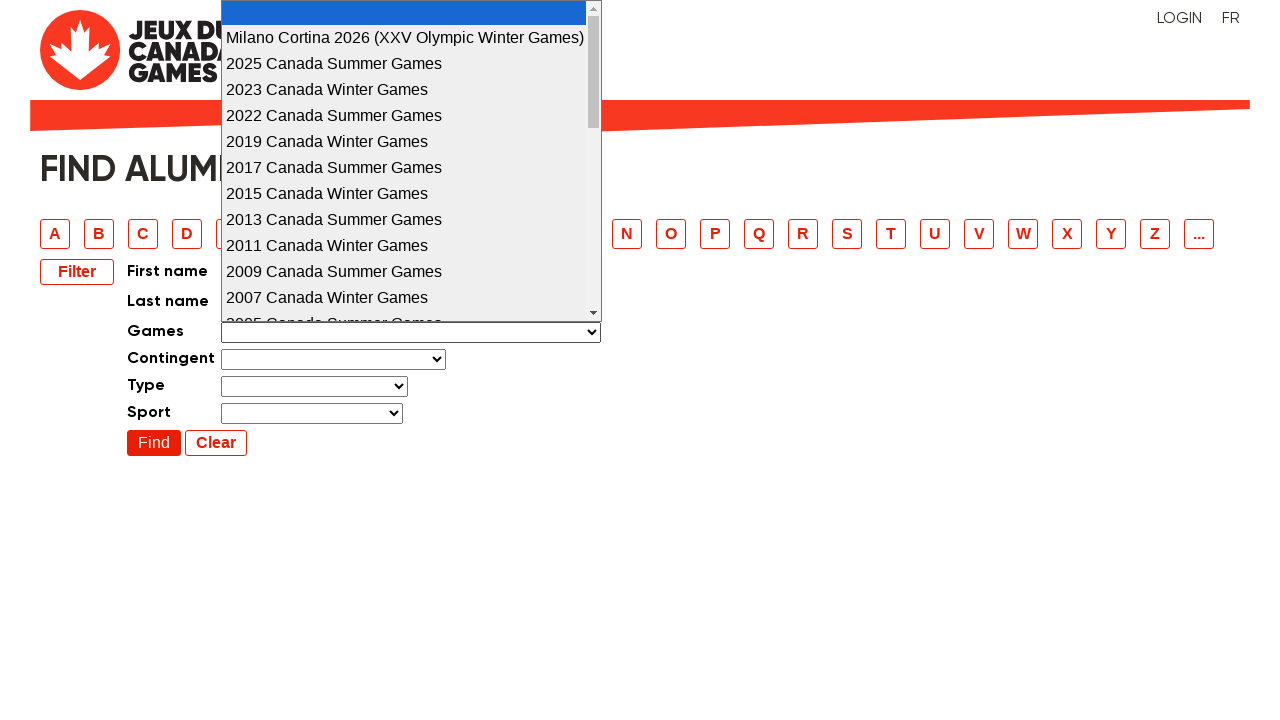

Clicked Contingent dropdown filter at (334, 360) on #ctl00_ContentPlaceHolder1_selContingent
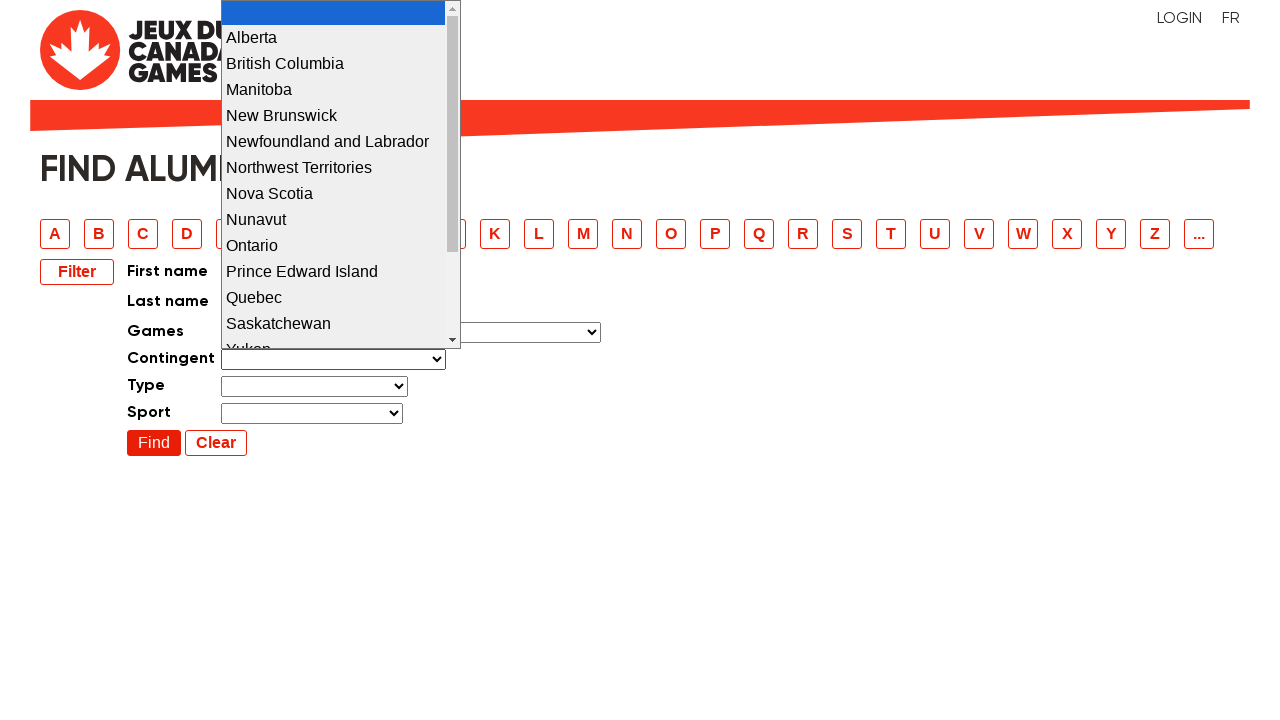

Clicked Type dropdown filter at (314, 387) on #ctl00_ContentPlaceHolder1_selParticipantType
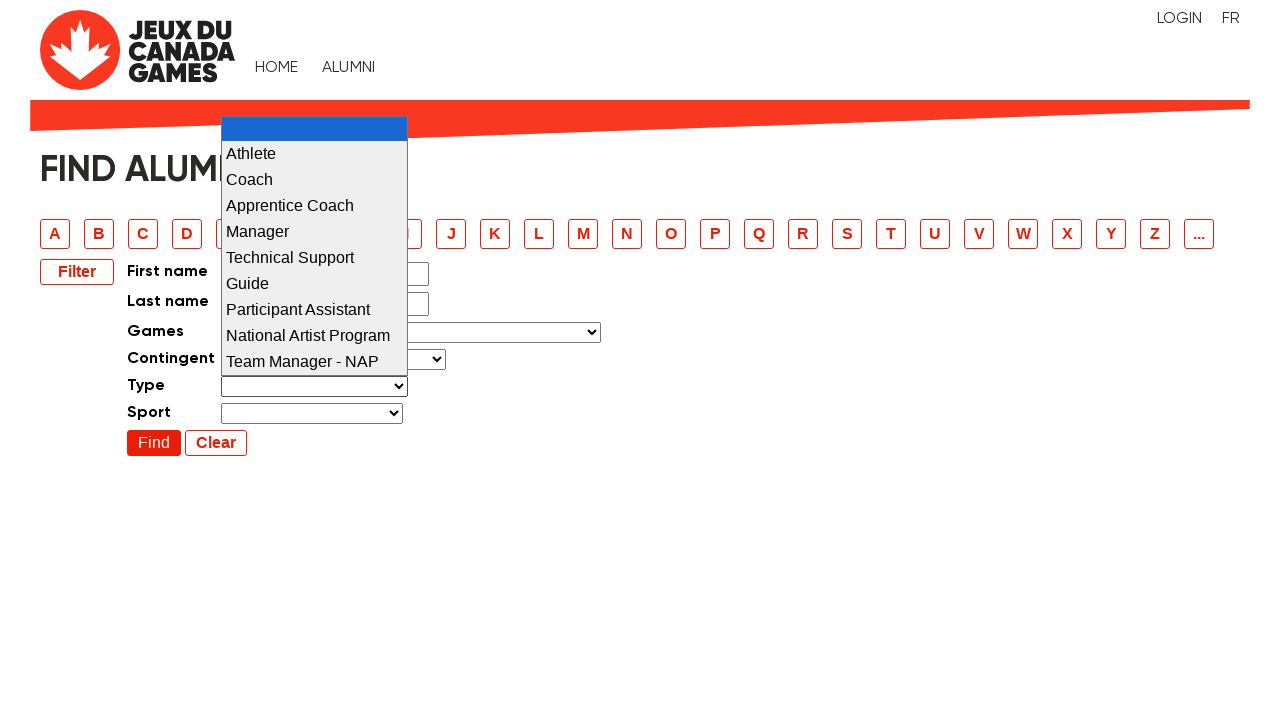

Clicked Sport dropdown filter at (312, 414) on #ctl00_ContentPlaceHolder1_selSport
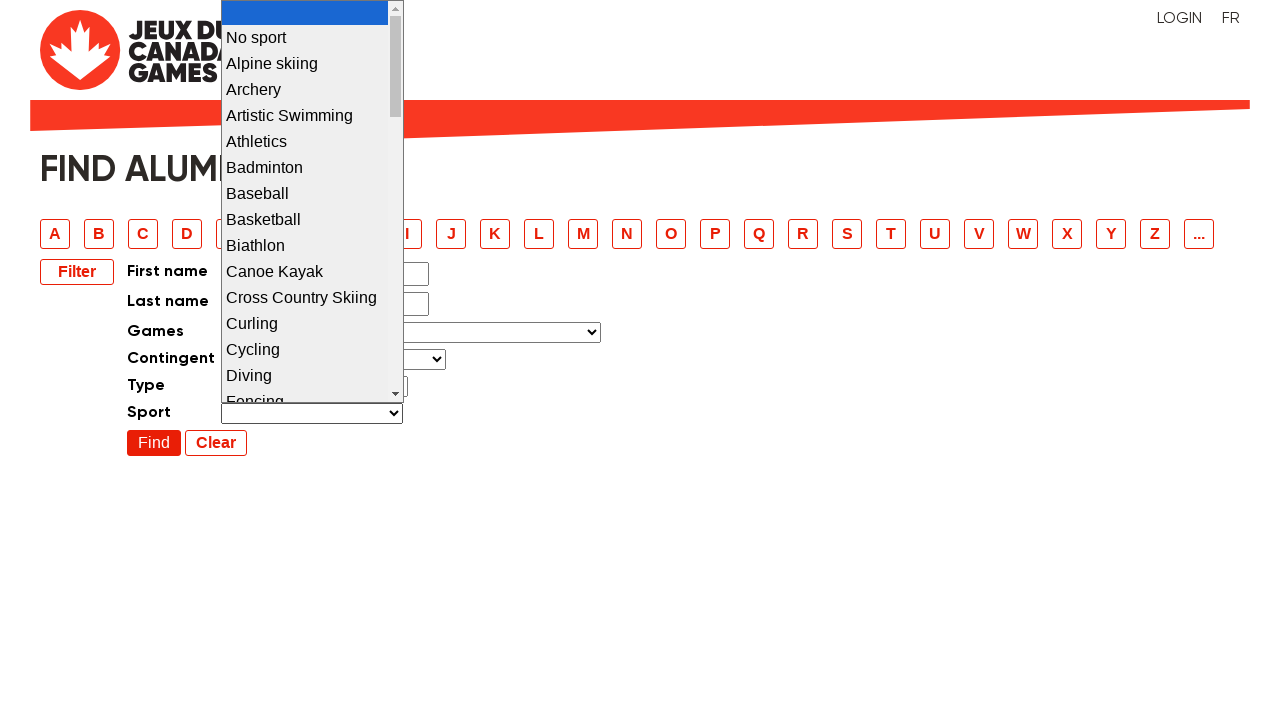

Clicked Find button to search for matching alumni at (154, 443) on input[name='ctl00$ContentPlaceHolder1$btnFind']
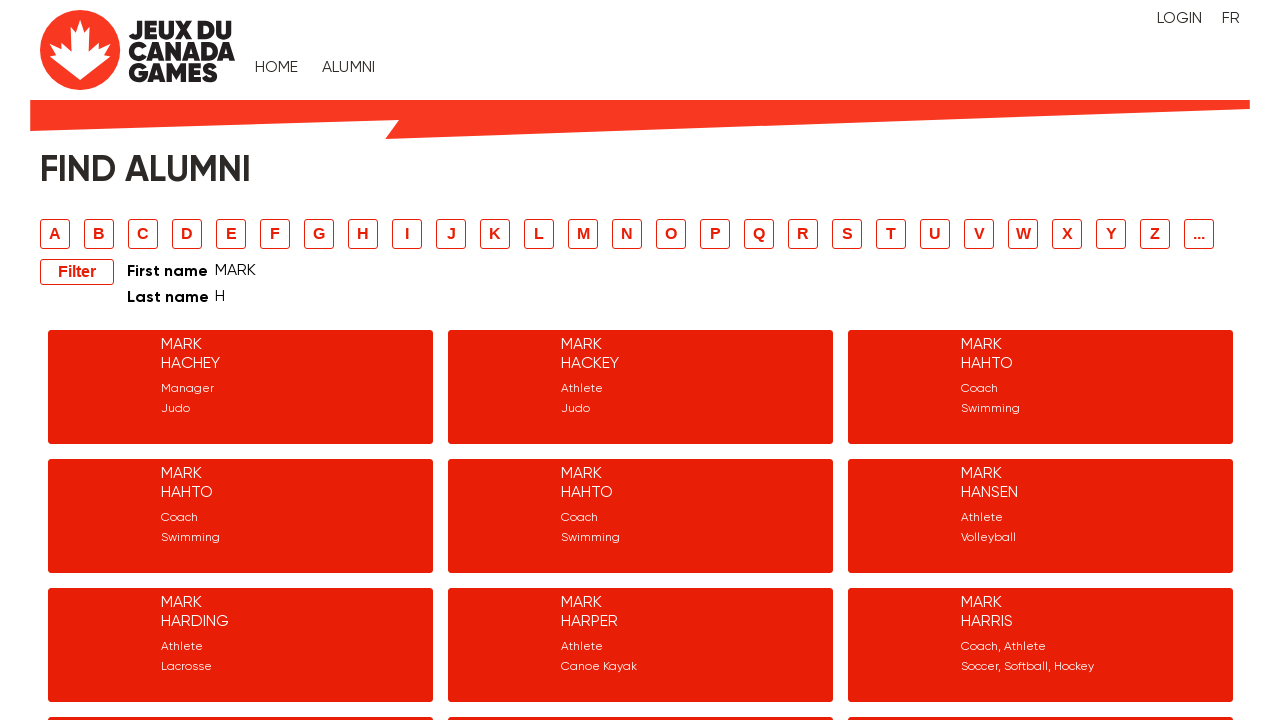

Alumni results panel loaded
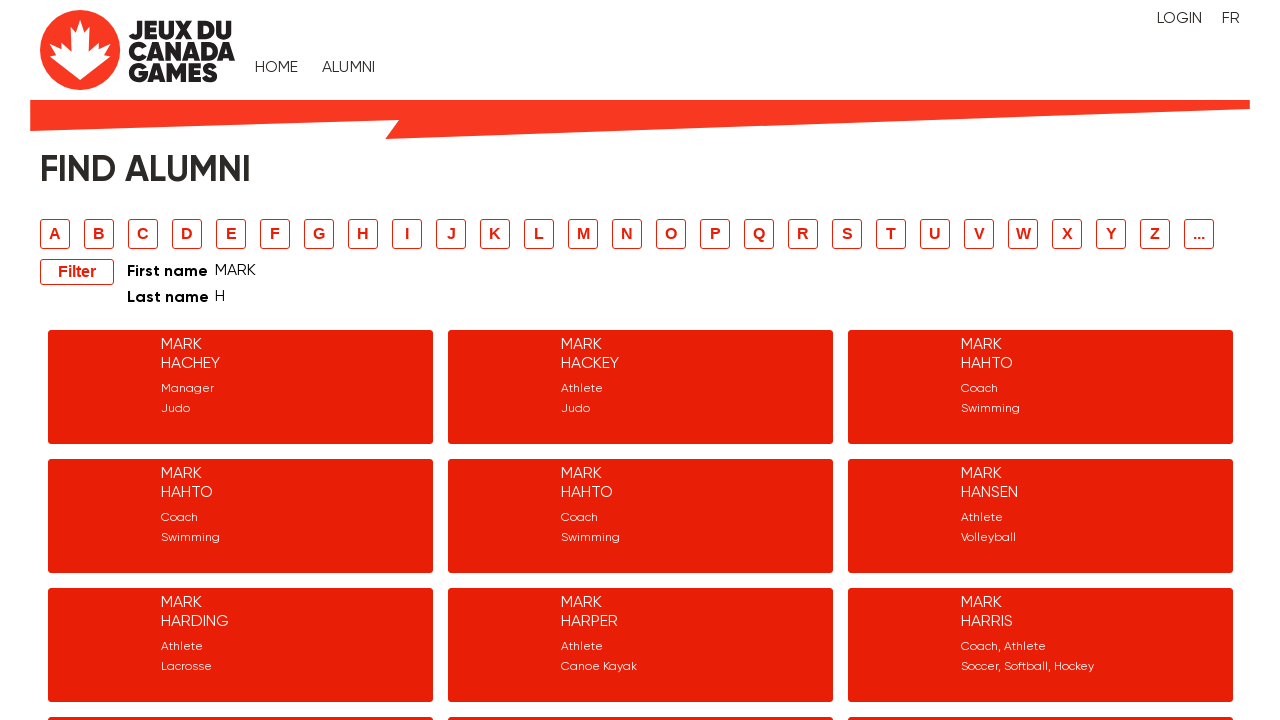

Alumni person tiles loaded and displayed
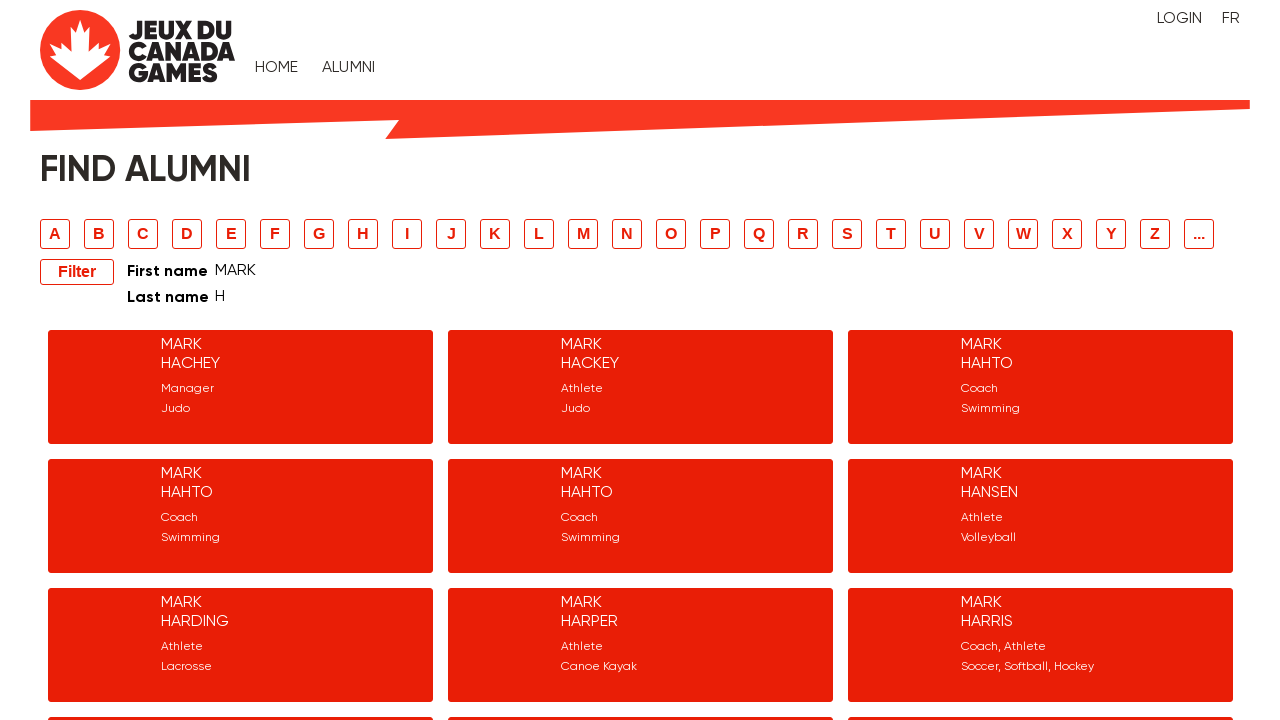

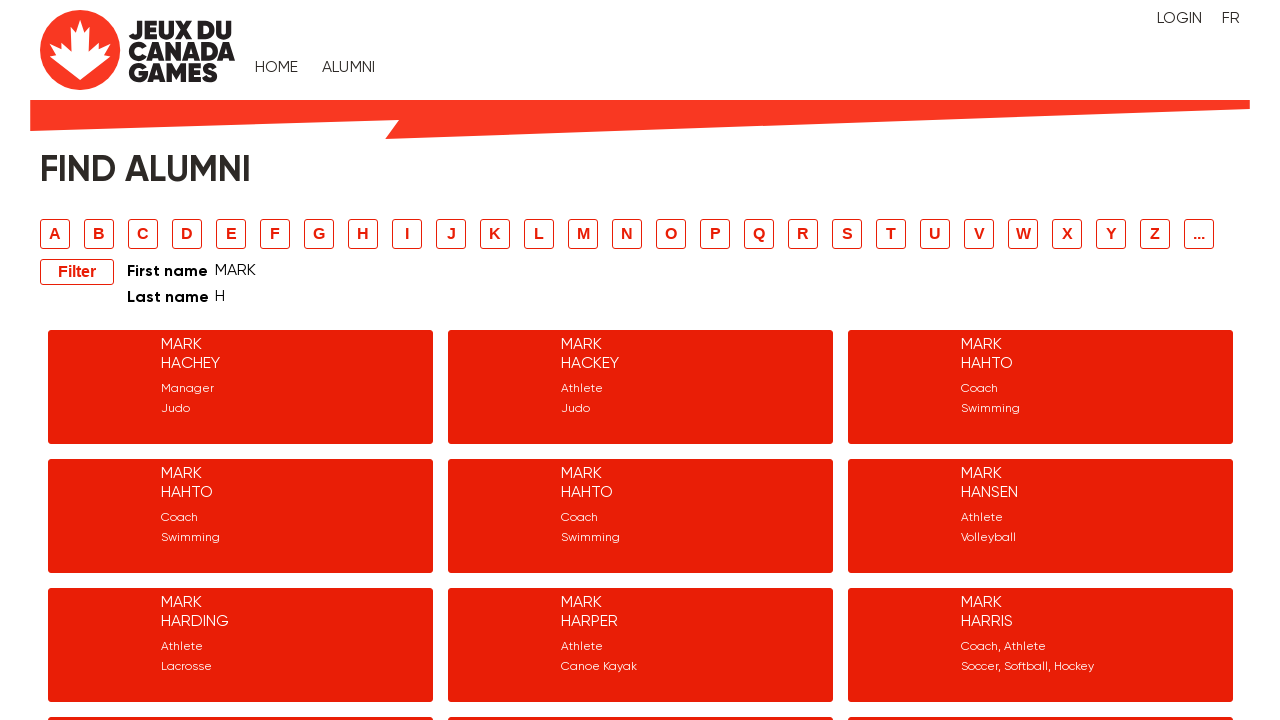